Tests adding a new customer in a banking demo application by navigating to the Add Customer tab, filling in customer details (first name, last name, post code), and verifying the success alert message.

Starting URL: https://www.globalsqa.com/angularJs-protractor/BankingProject/#/manager

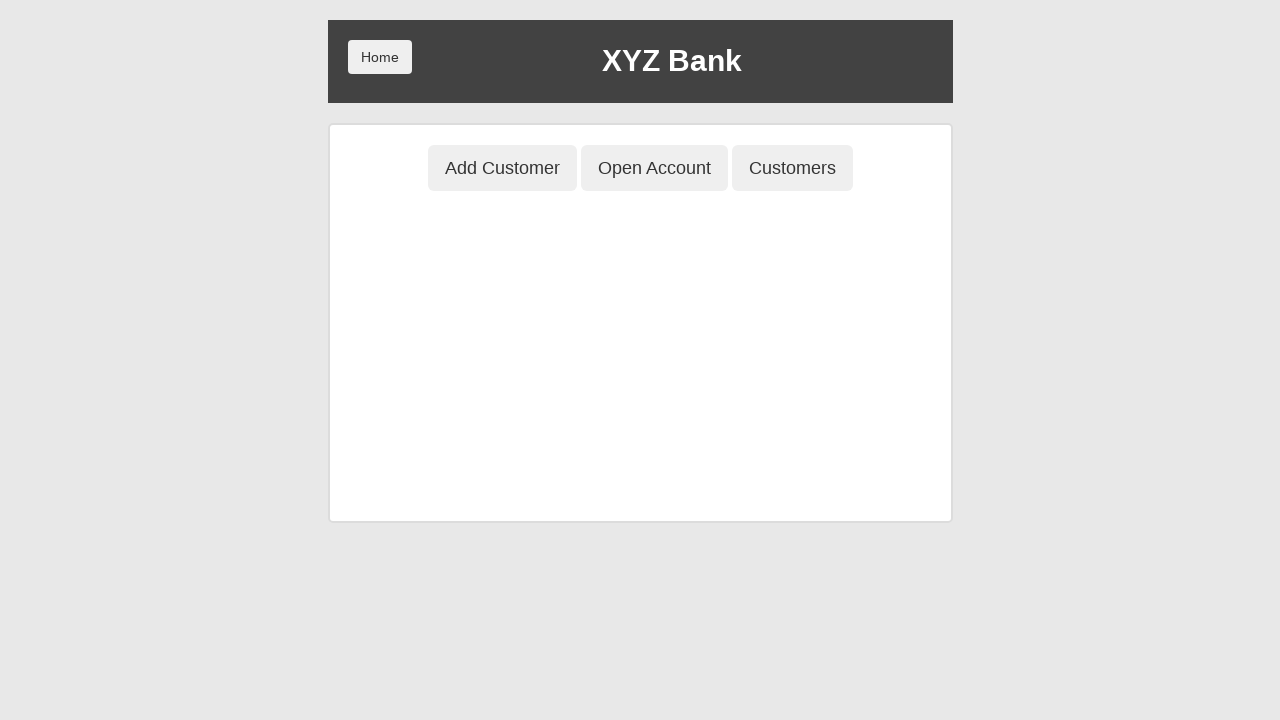

Clicked 'Add Customer' tab at (502, 168) on button:has-text('Add Customer')
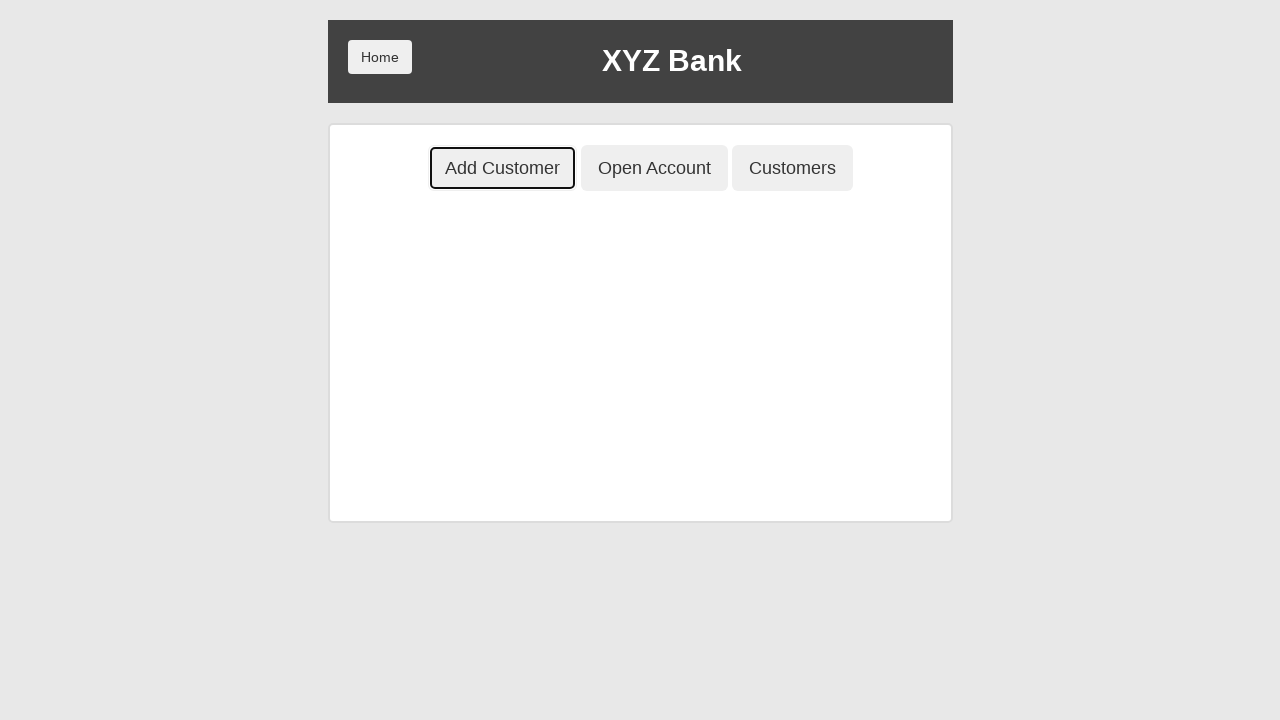

Filled in customer first name 'John' on input[ng-model='fName']
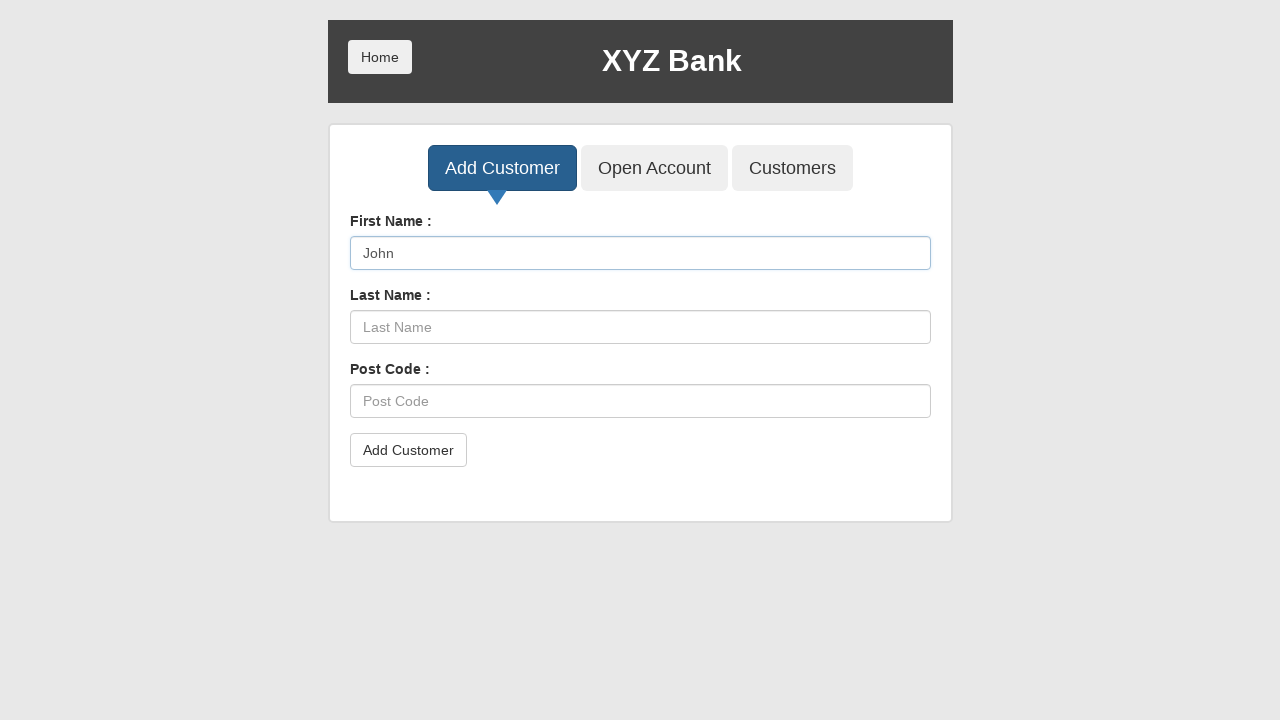

Filled in customer last name 'Smith' on input[ng-model='lName']
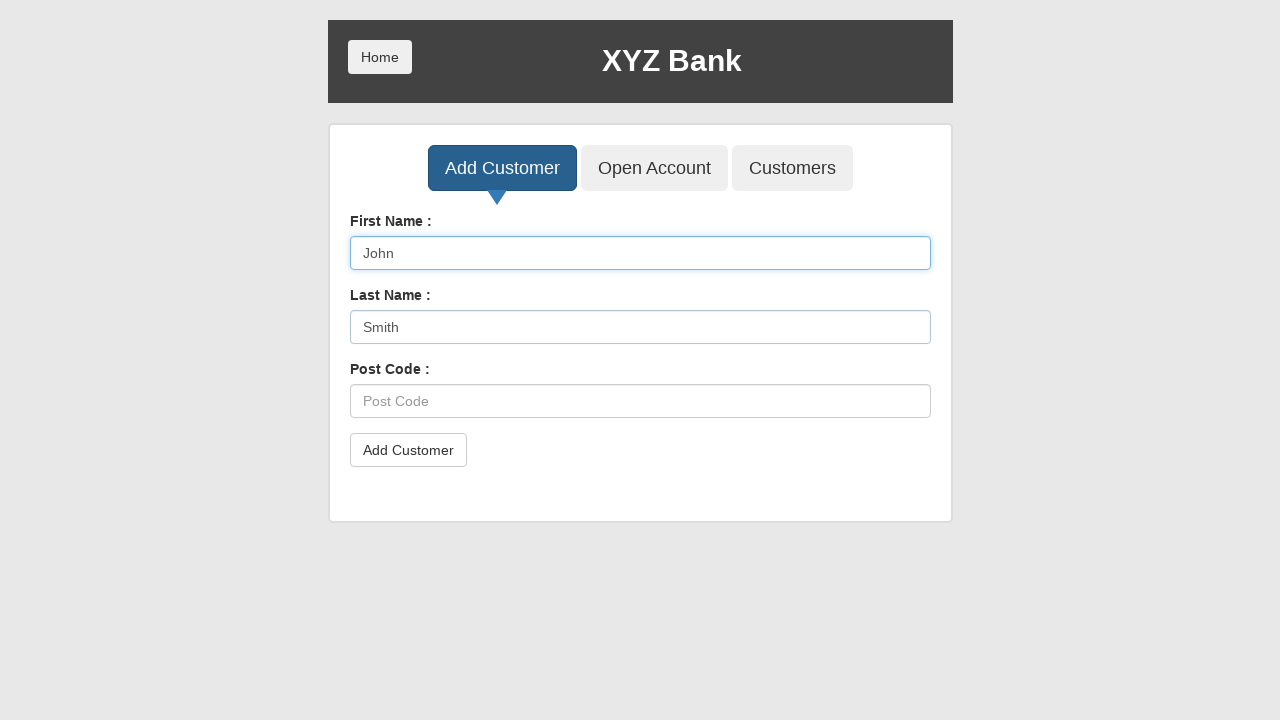

Filled in customer post code '12345' on input[ng-model='postCd']
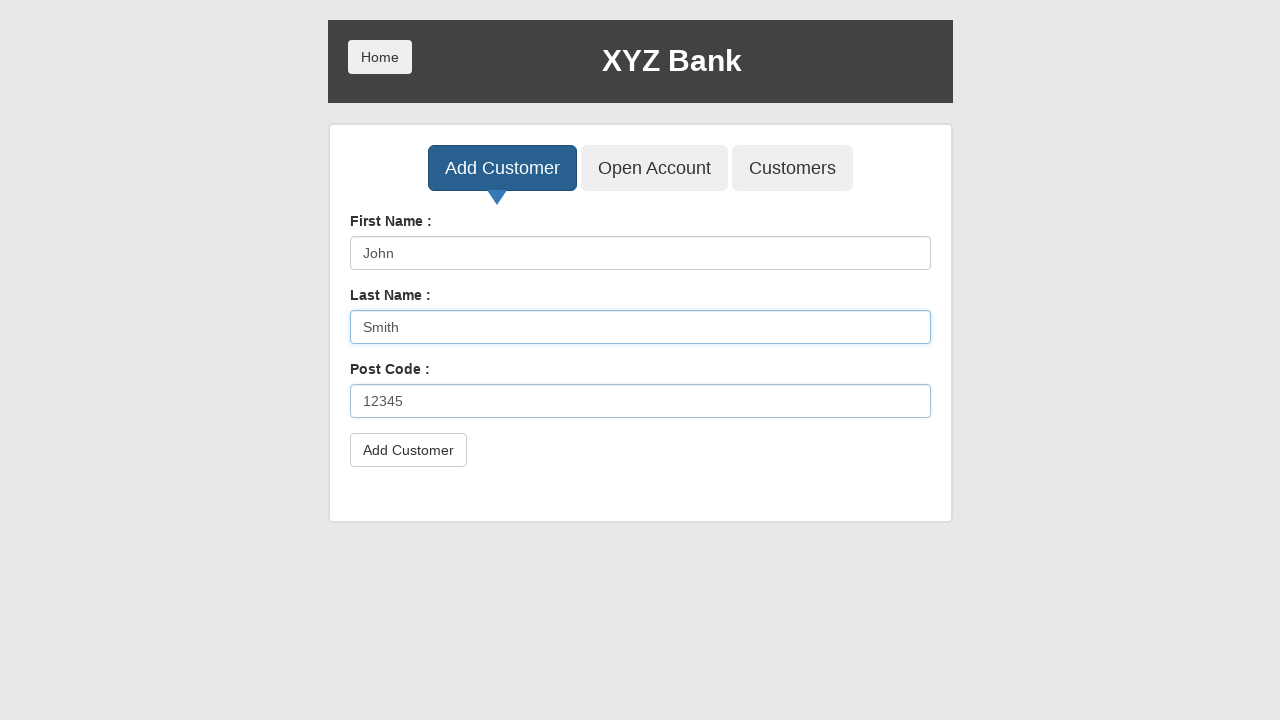

Clicked 'Add Customer' submit button at (408, 450) on button[type='submit']
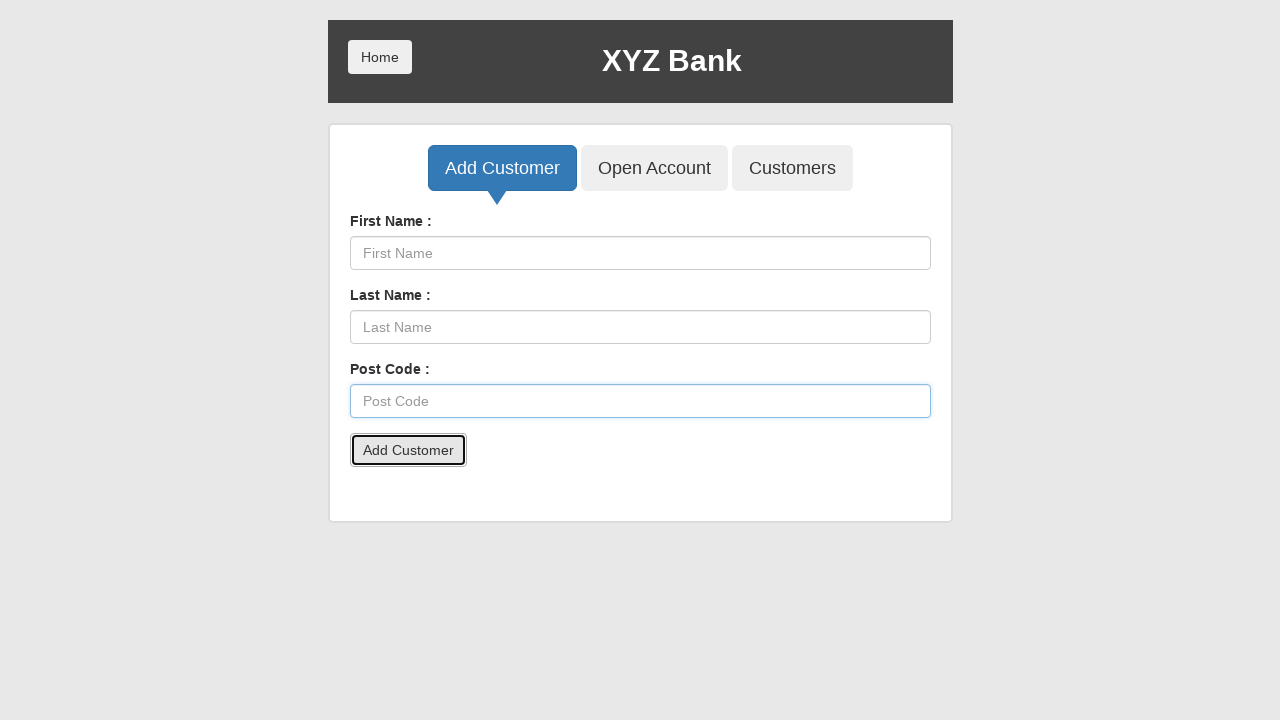

Set up alert dialog handler to accept dialogs
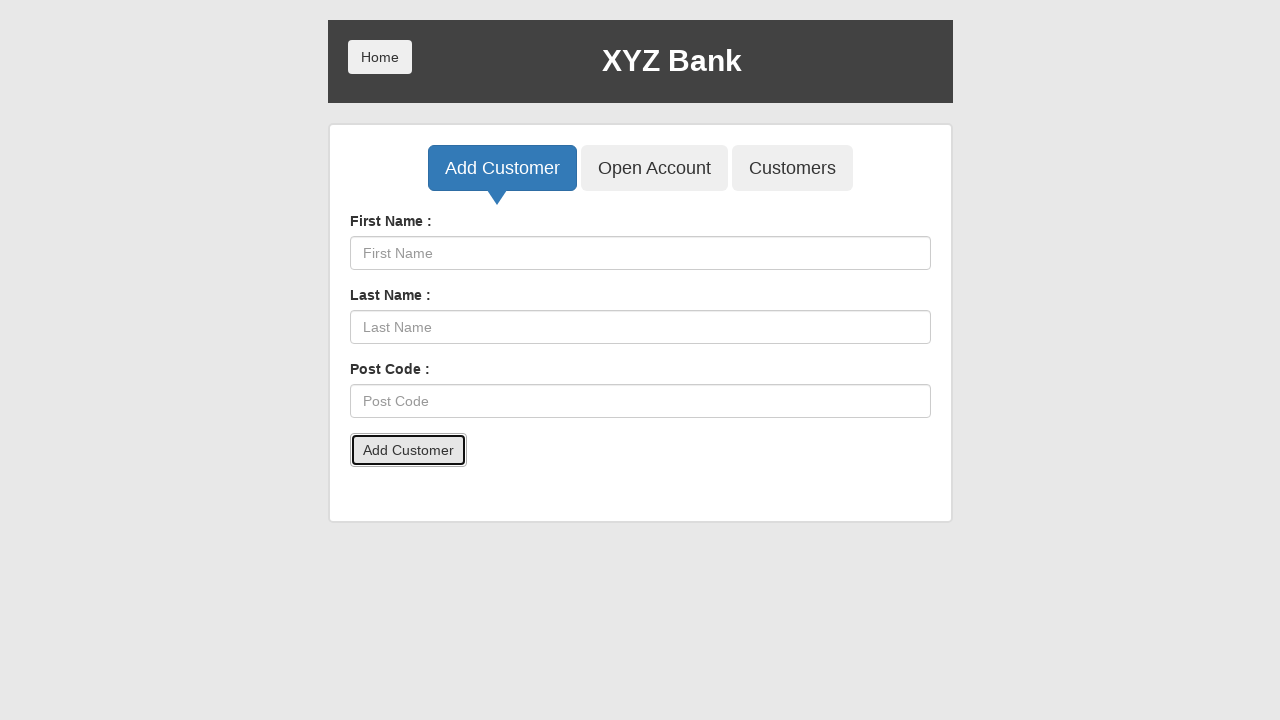

Waited 1000ms for alert dialog to appear and be handled
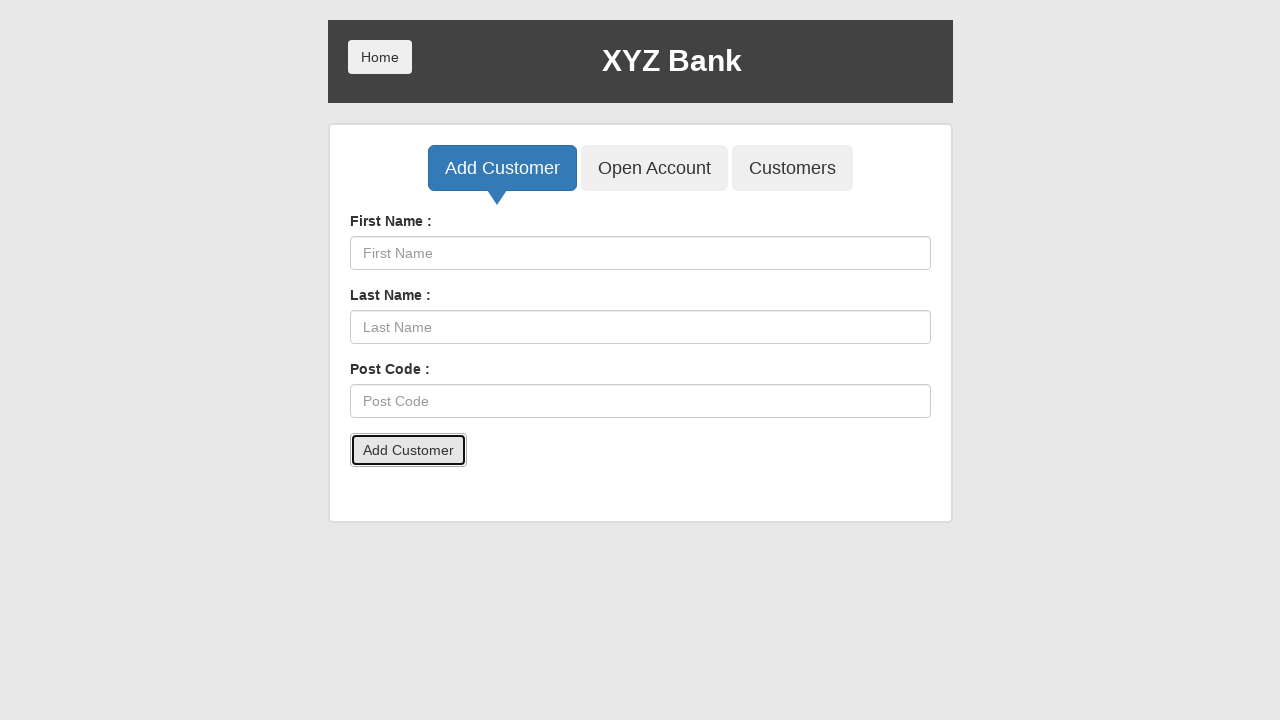

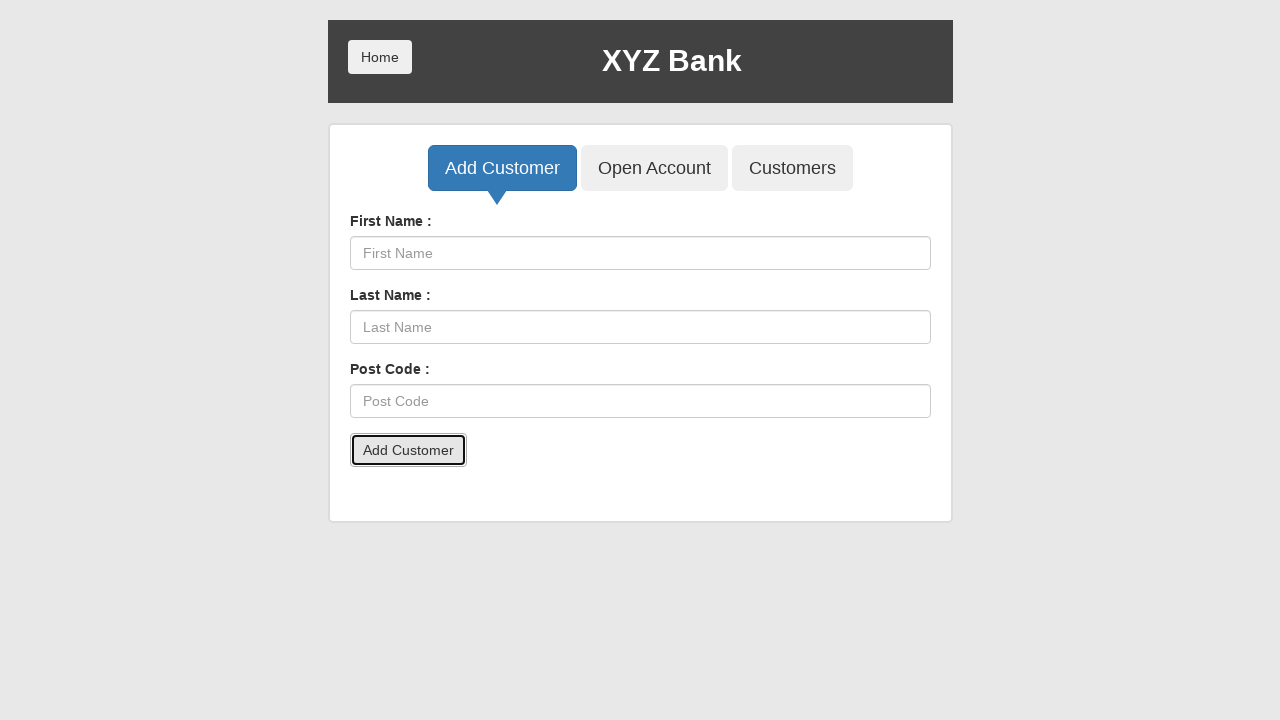